Tests handling dynamic elements by clicking a button that starts a timer, then waiting for a dynamically appearing element with text "WebDriver" to become visible.

Starting URL: http://seleniumpractise.blogspot.com/2016/08/how-to-use-explicit-wait-in-selenium.html

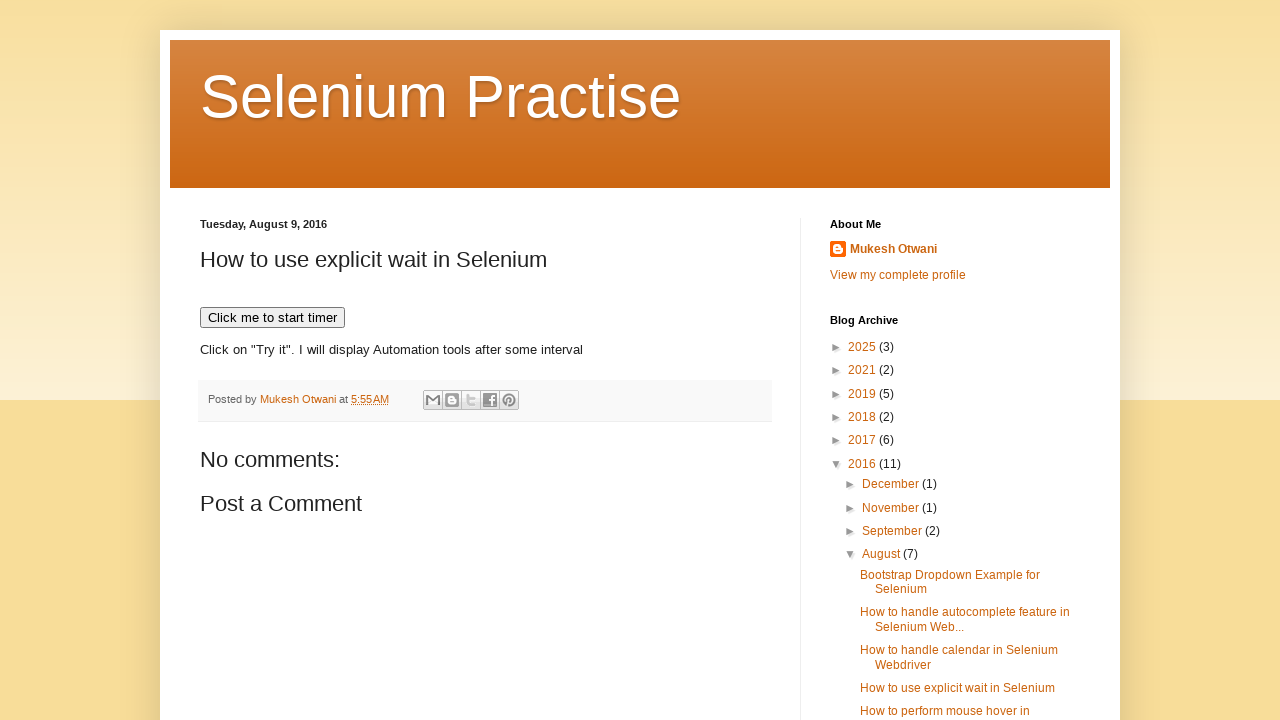

Clicked button to start timer at (272, 318) on xpath=//button[text()='Click me to start timer']
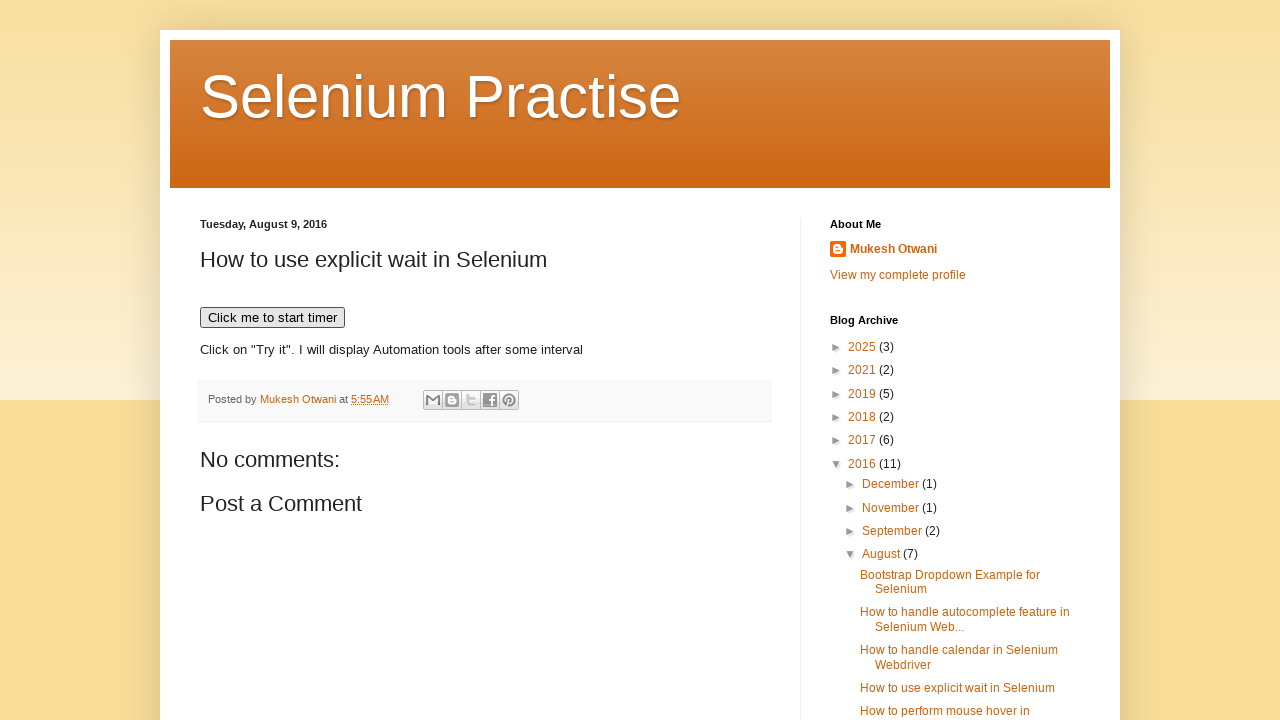

Waited for dynamic element with text 'WebDriver' to appear
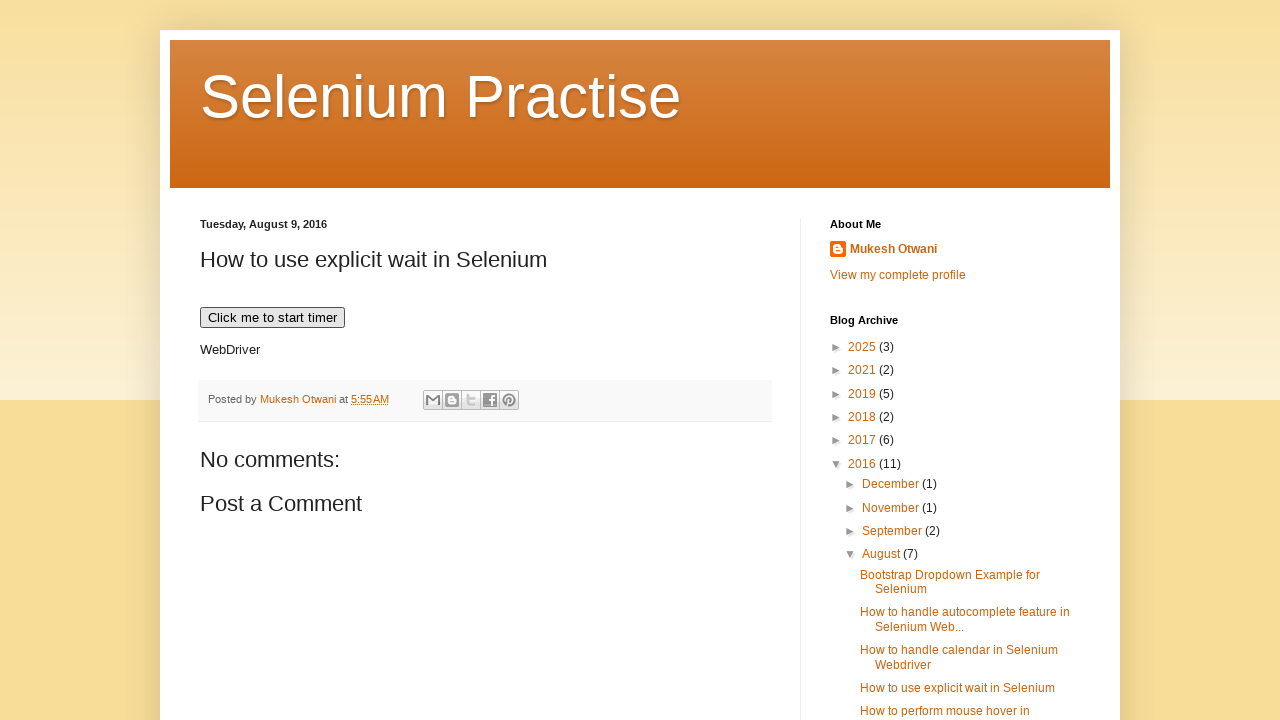

Verified that the 'WebDriver' element is visible
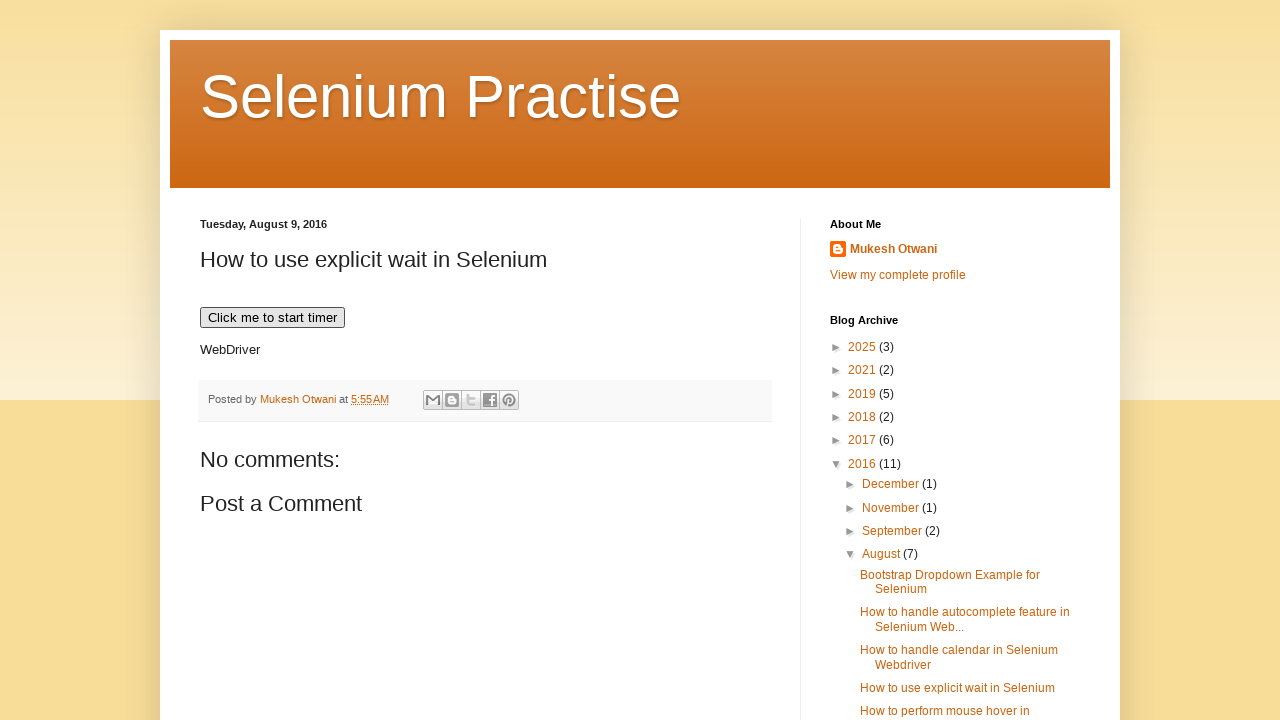

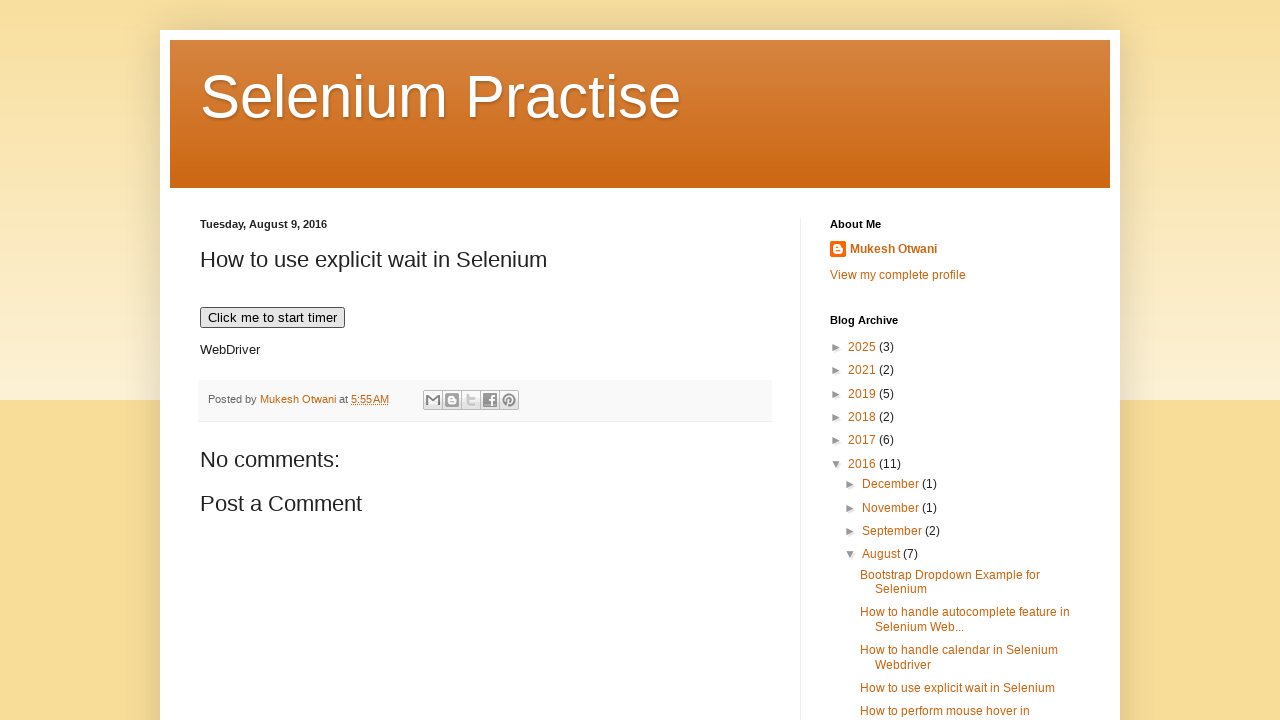